Tests the add/remove elements functionality by clicking the "Add Element" button to create a new element, then clicking the "Delete" button to remove it and verifying it disappears.

Starting URL: https://the-internet.herokuapp.com/add_remove_elements/

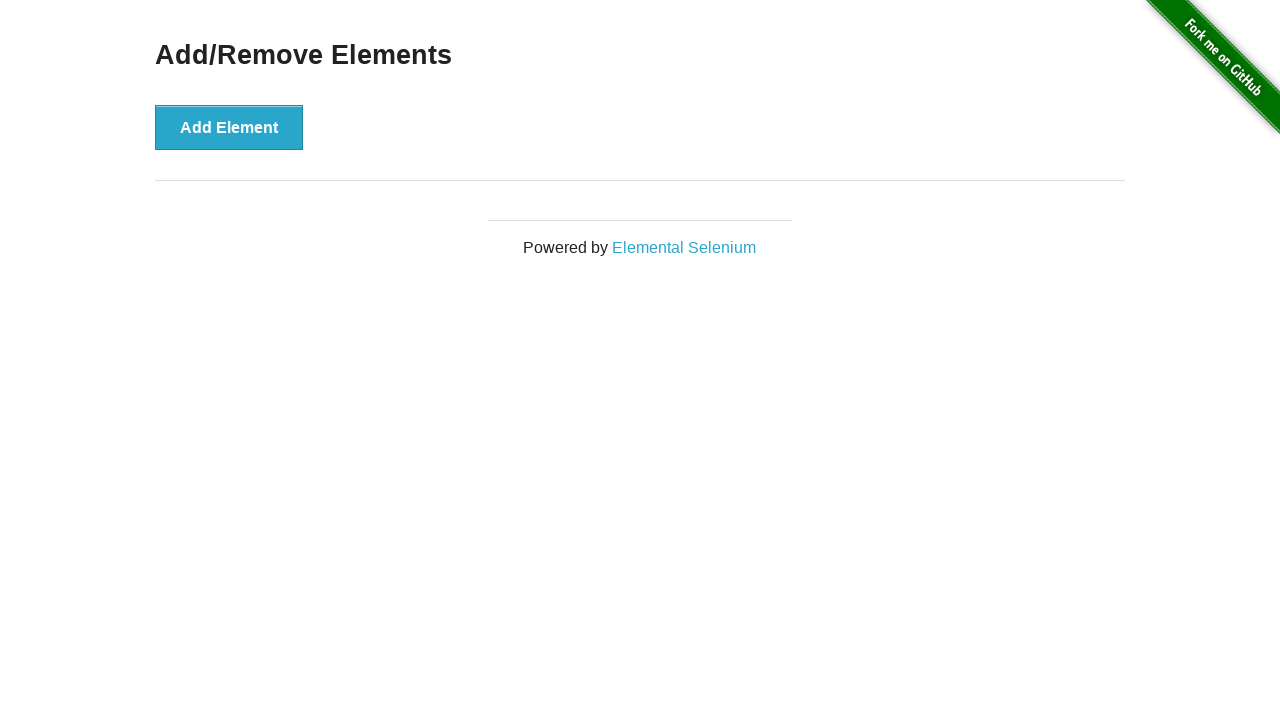

Clicked 'Add Element' button to create a new element at (229, 127) on xpath=//*[text() = 'Add Element']
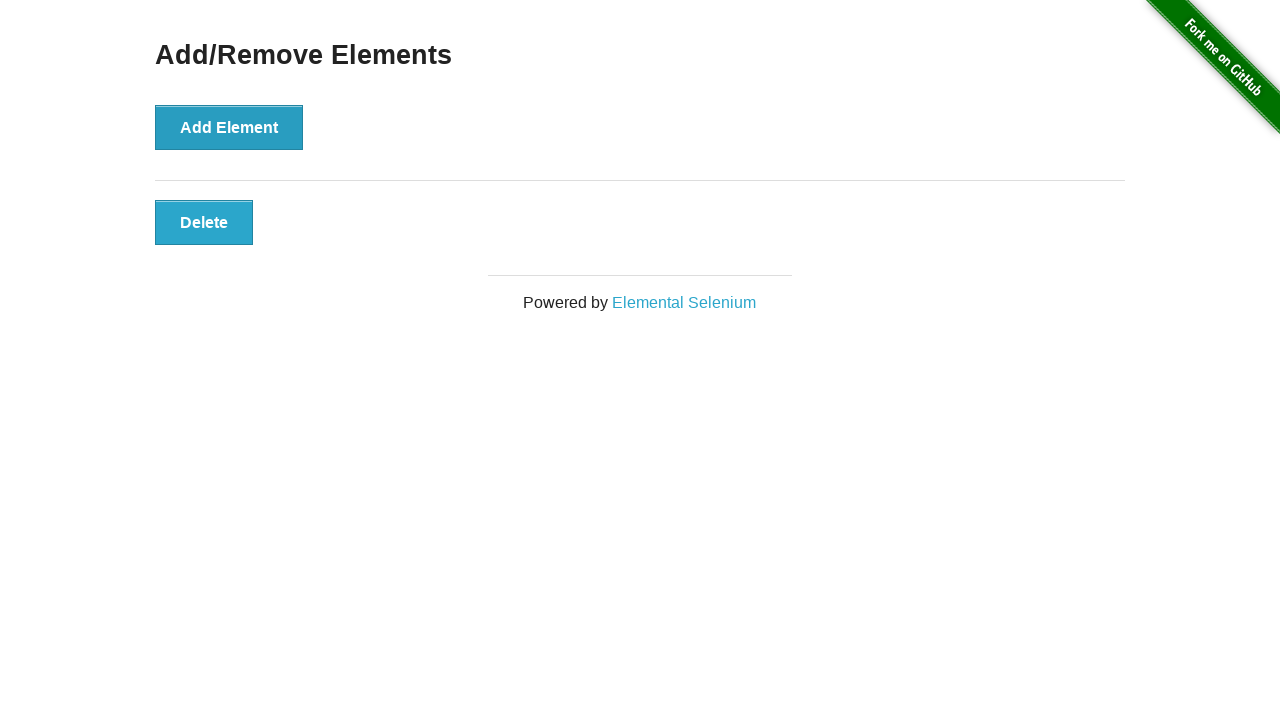

Delete button appeared after adding element
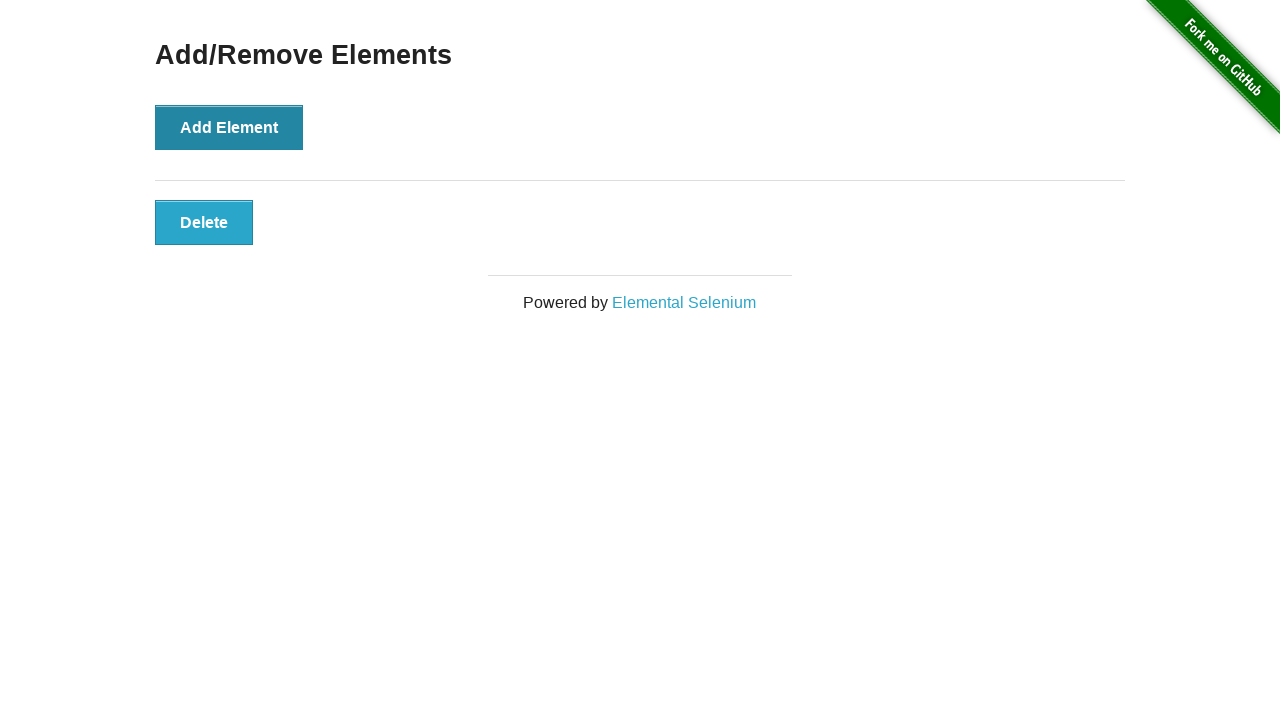

Clicked 'Delete' button to remove the element at (204, 222) on xpath=//*[text() = 'Delete']
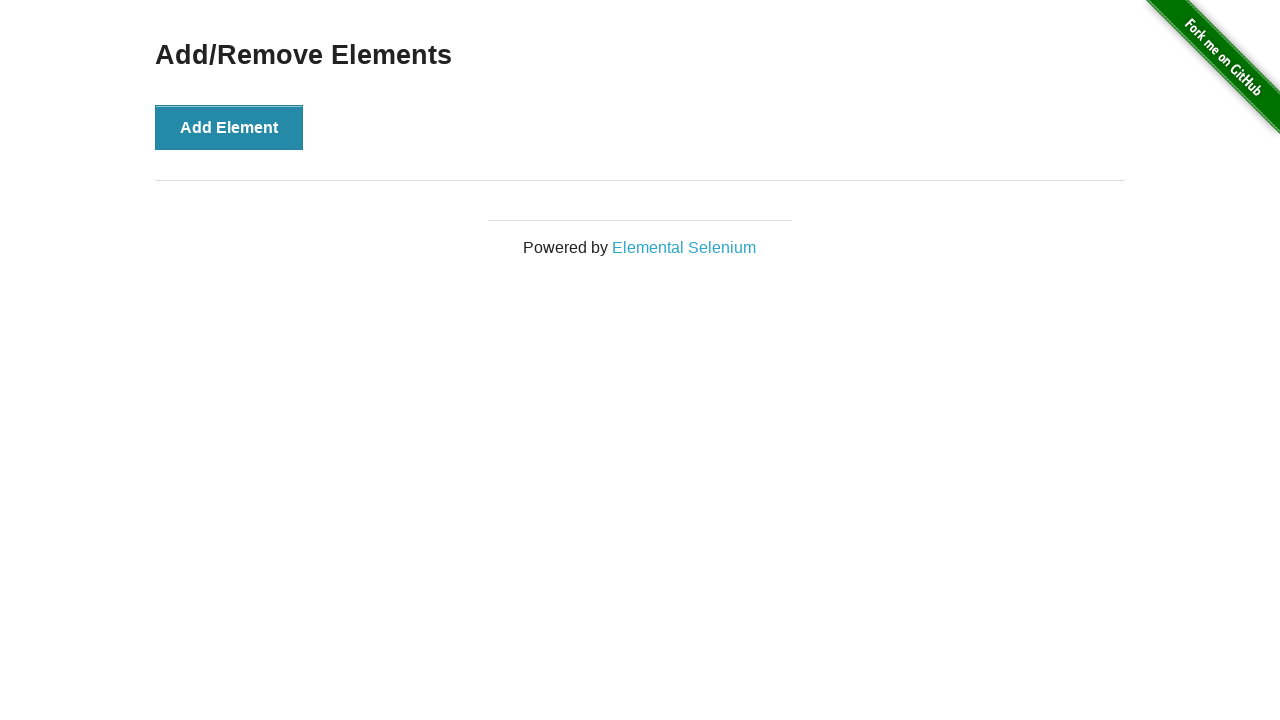

Delete button disappeared, confirming element was successfully removed
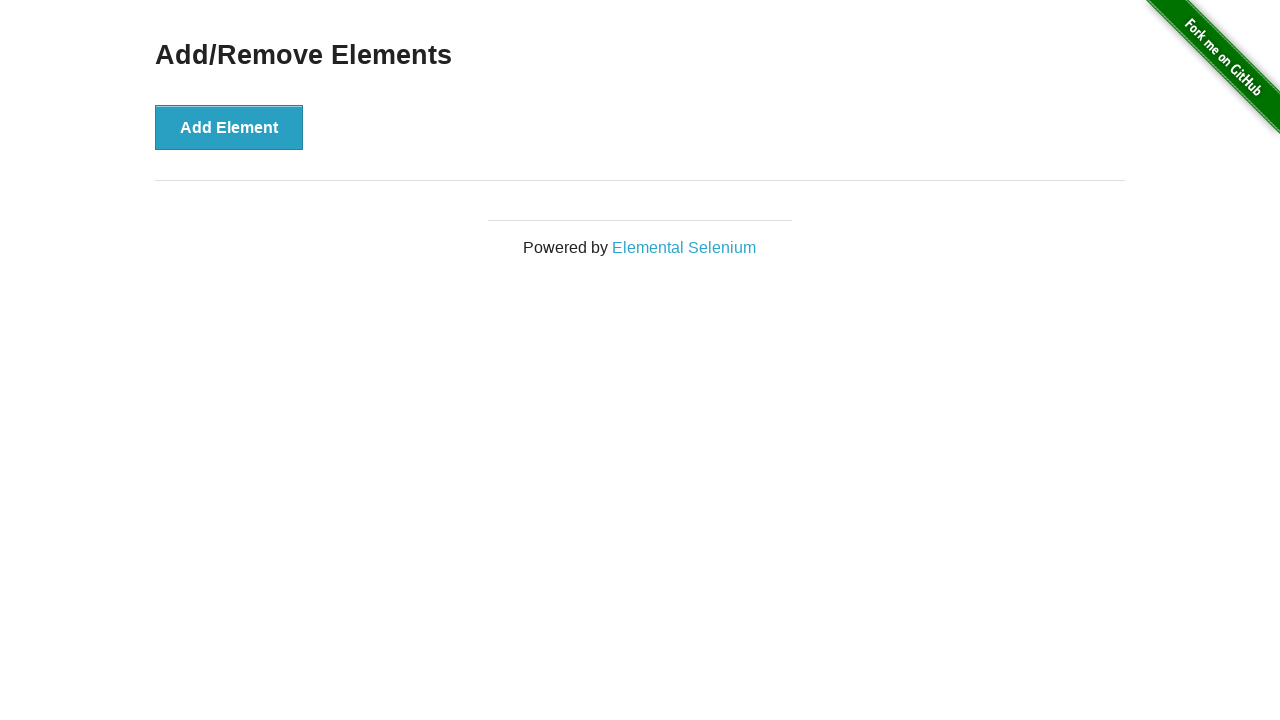

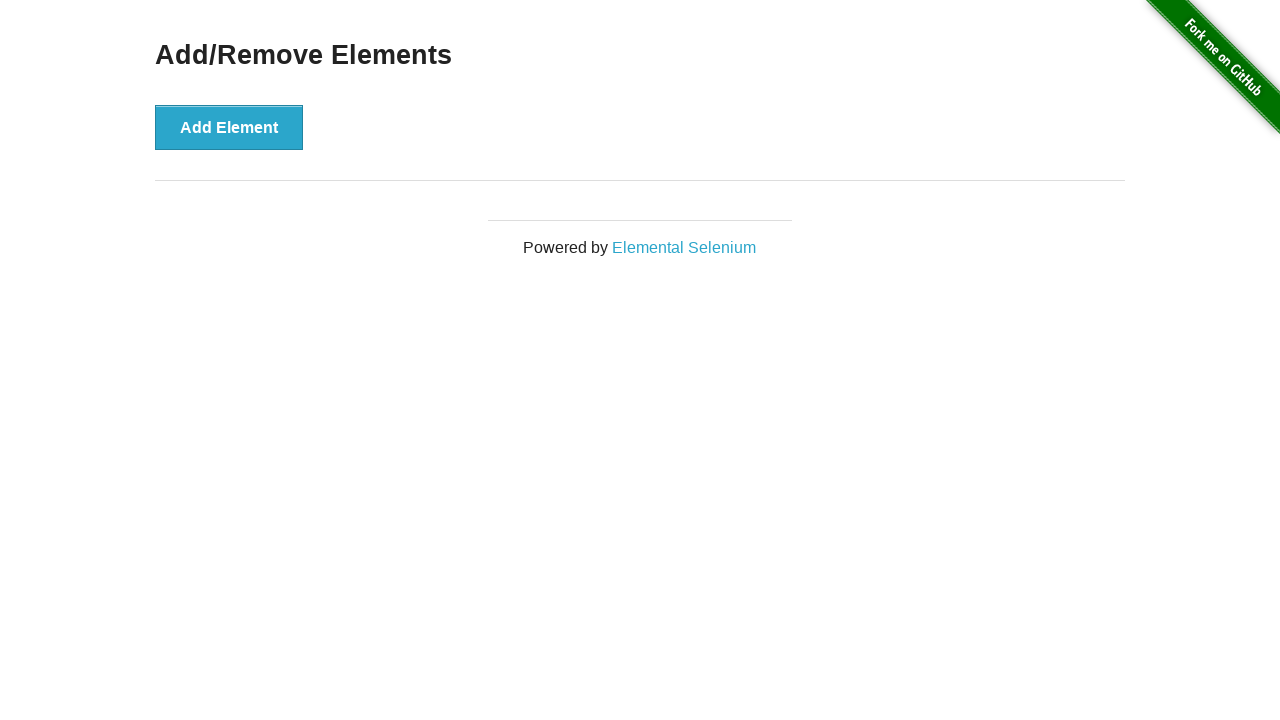